Tests opening a new browser tab by clicking the new tab button and verifying the new tab loads the expected URL

Starting URL: https://demoqa.com/browser-windows

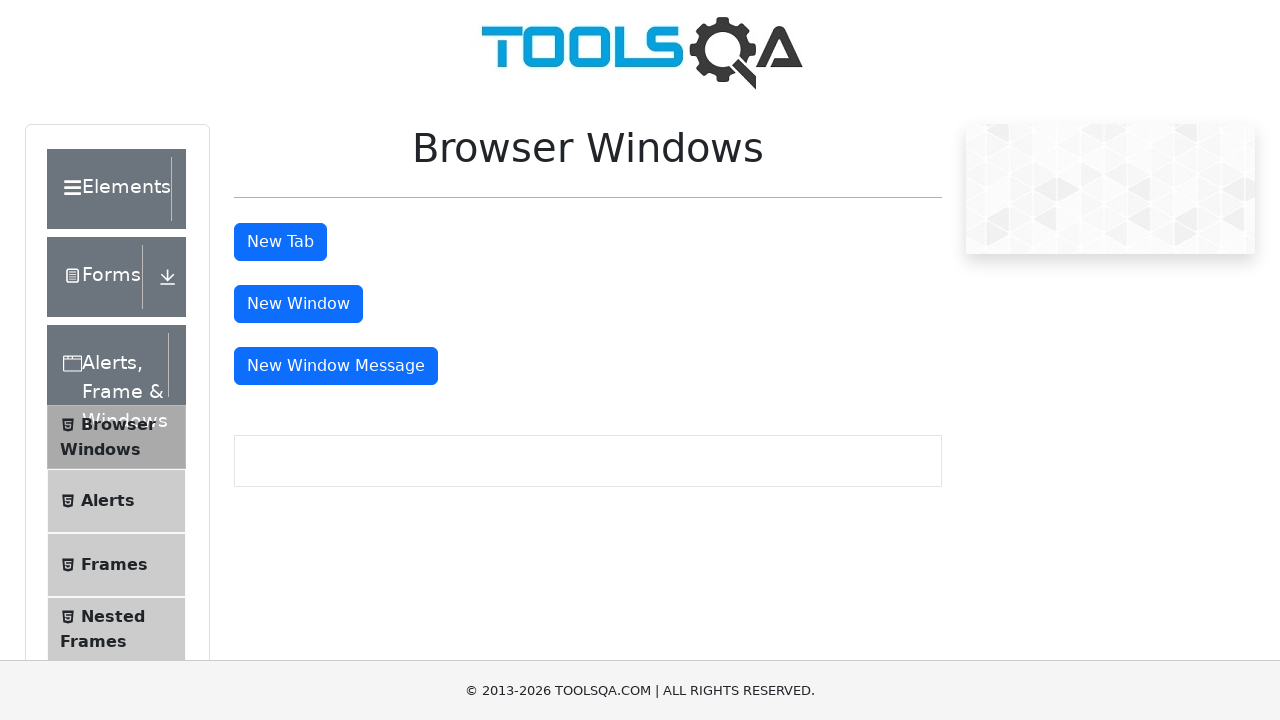

Clicked the new tab button at (280, 242) on button#tabButton
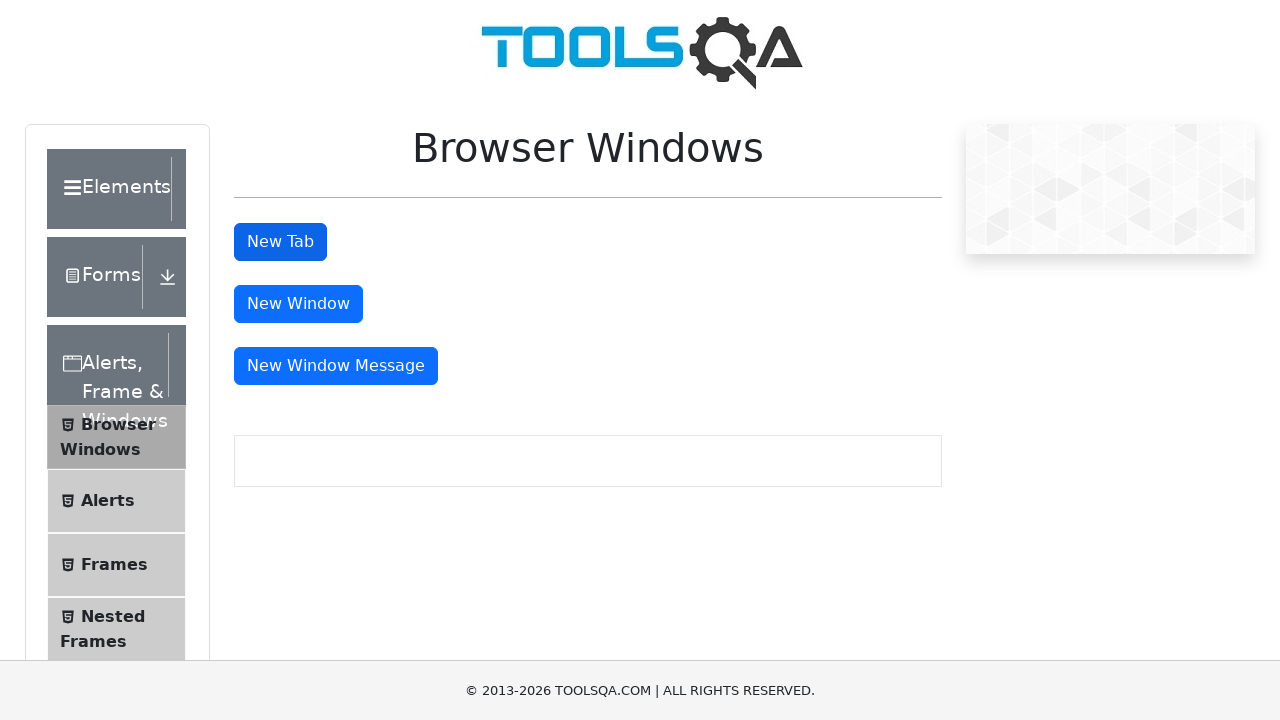

Clicked new tab button and intercepted new page at (280, 242) on button#tabButton
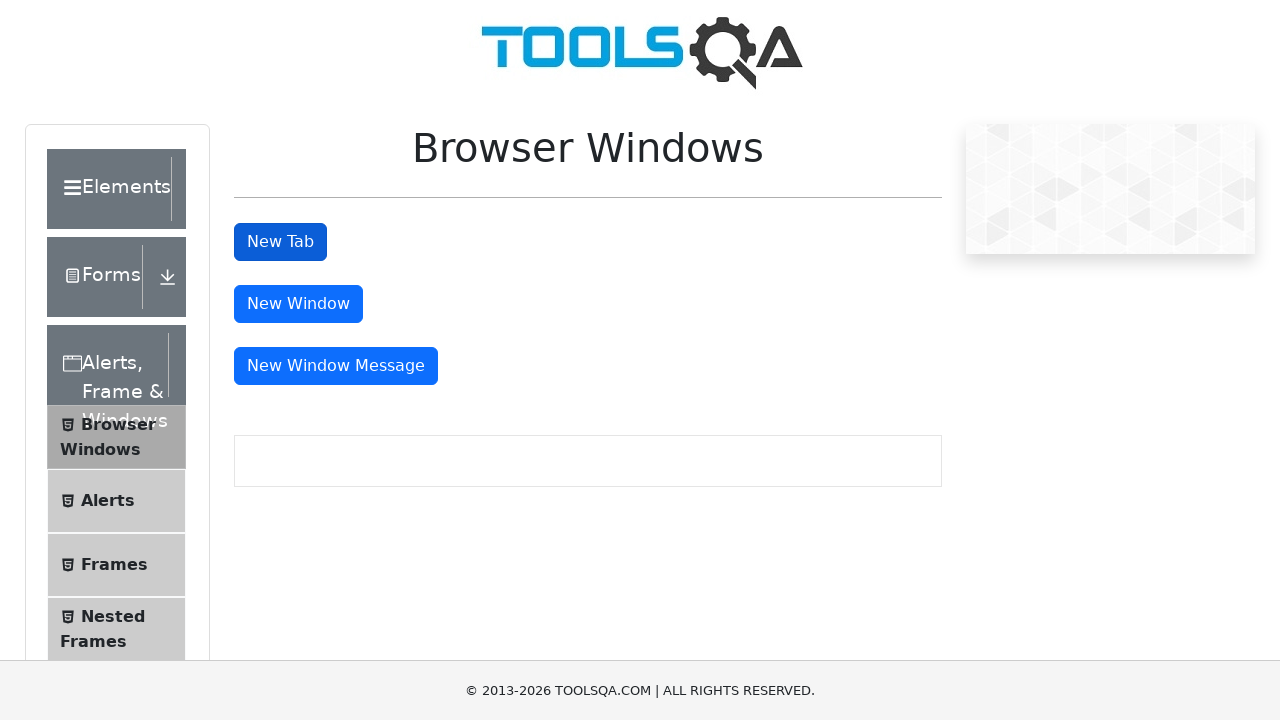

Switched to new tab
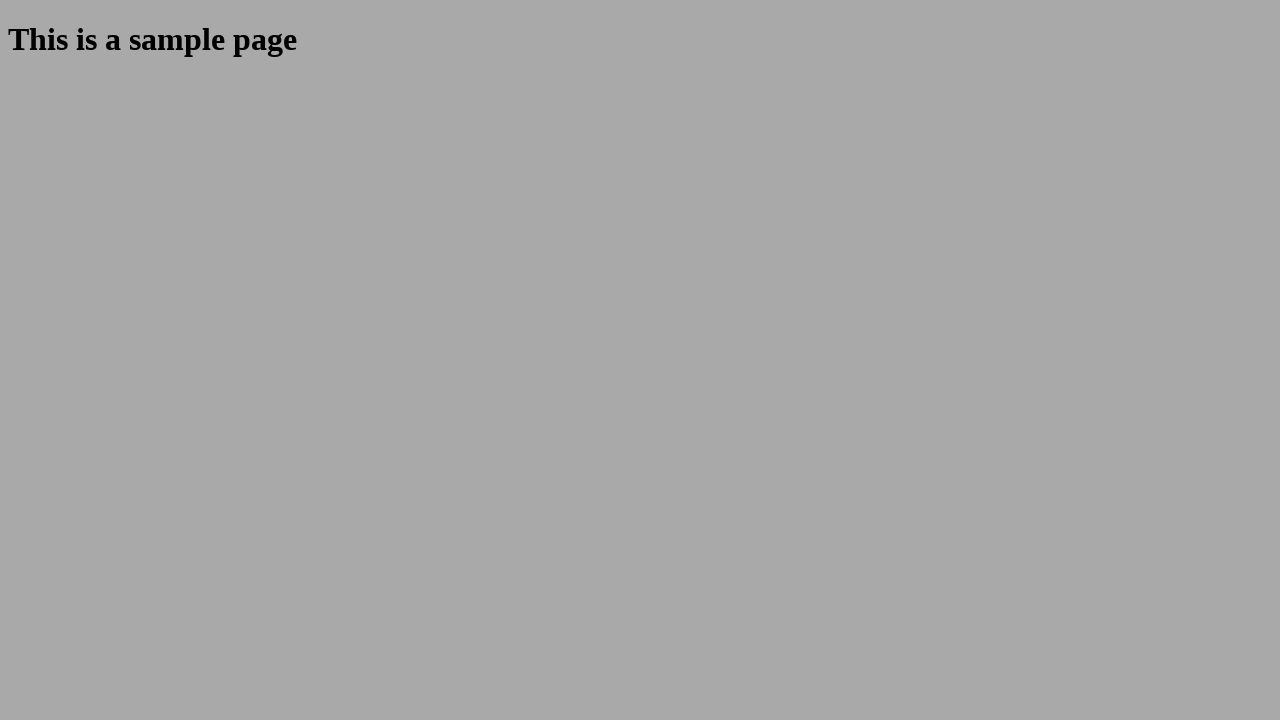

New tab loaded the expected URL (https://demoqa.com/sample)
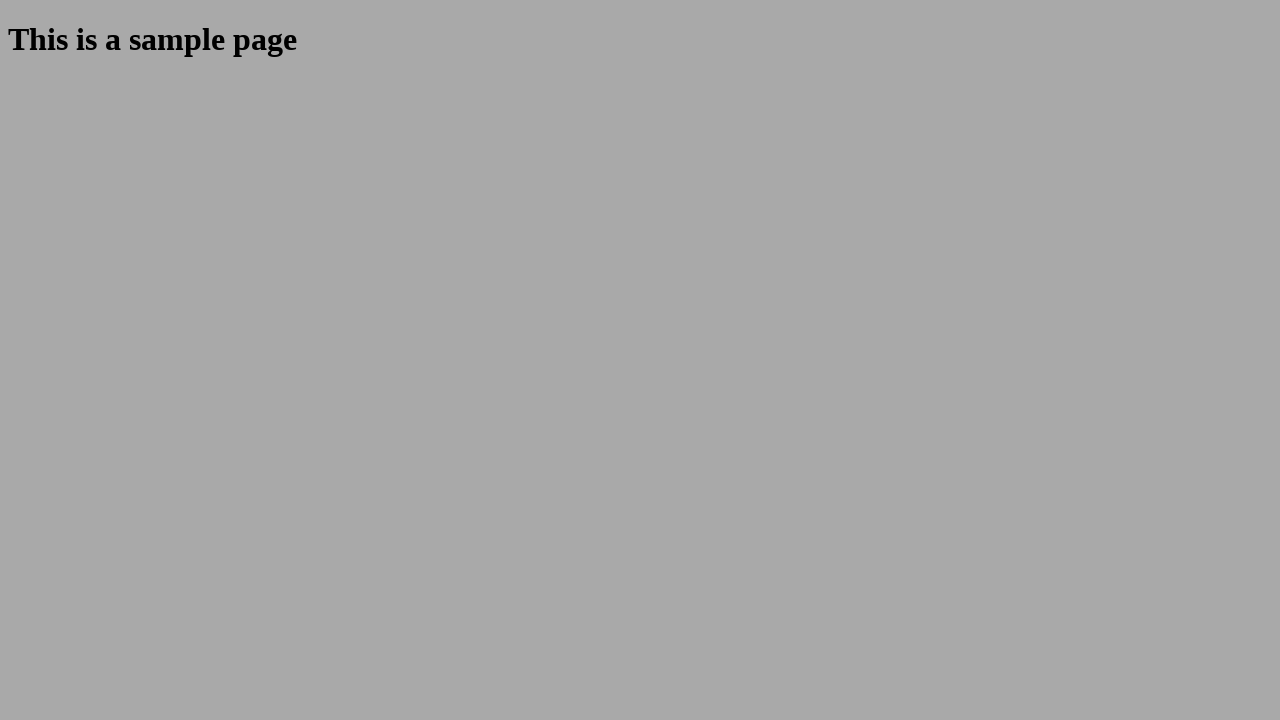

Closed the new tab
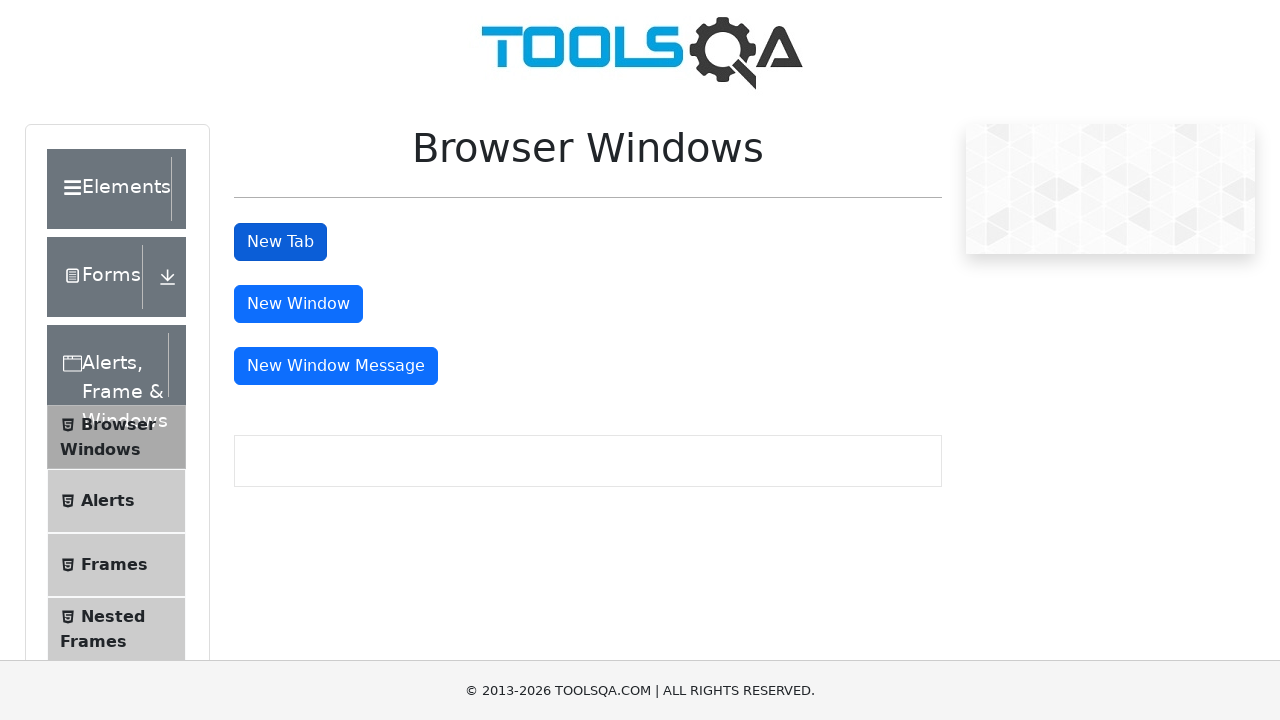

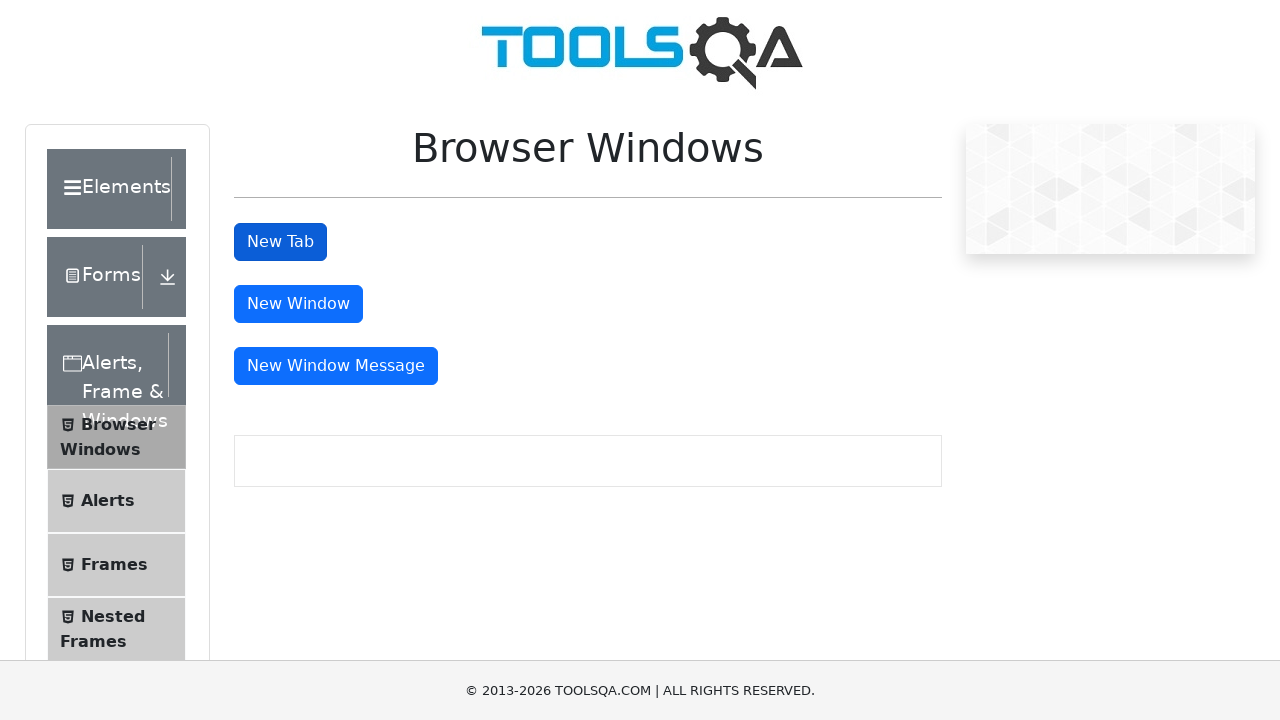